Tests keyboard key press functionality by sending space and left arrow keys to an input element and verifying the displayed result text matches the expected key press.

Starting URL: http://the-internet.herokuapp.com/key_presses

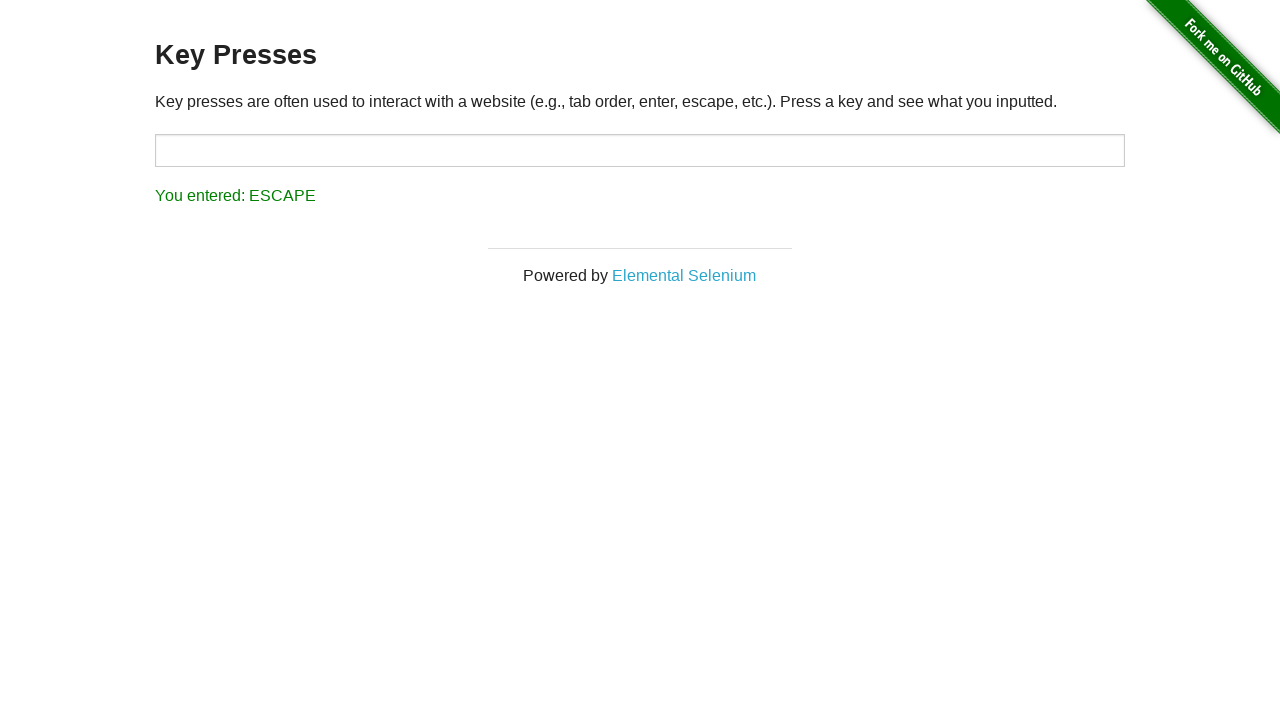

Pressed Space key on target element on #target
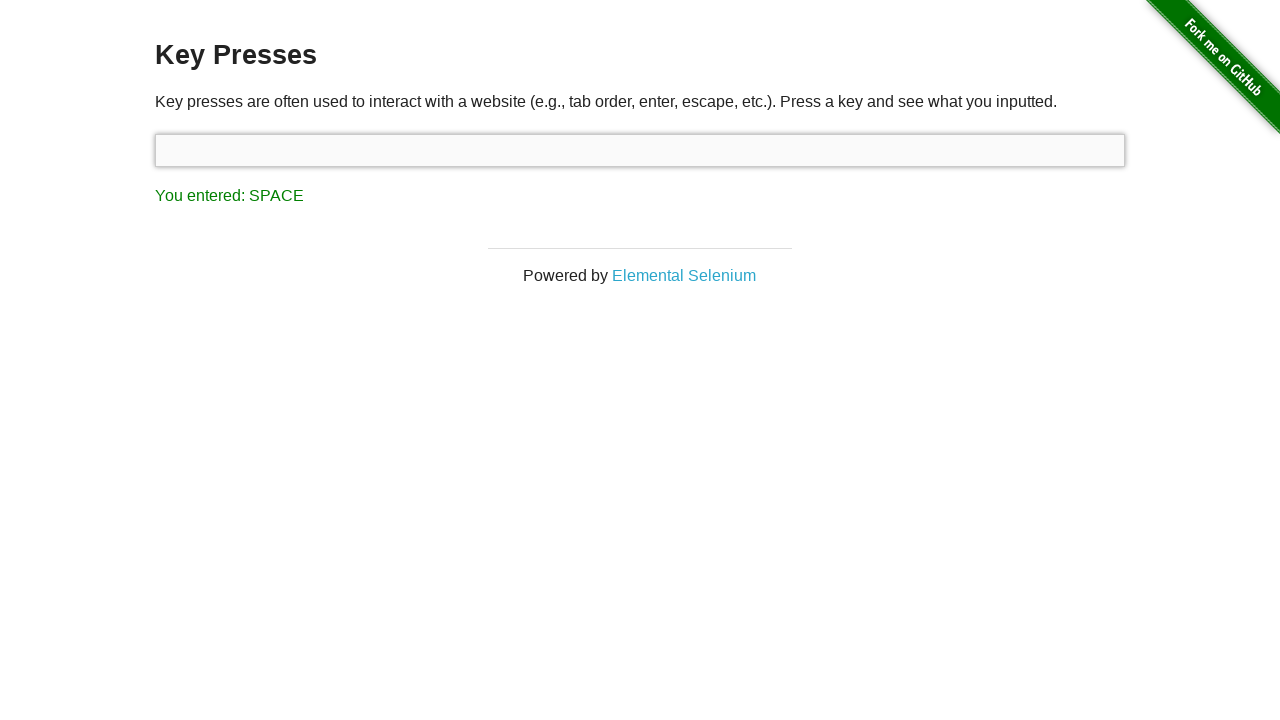

Result element loaded after Space key press
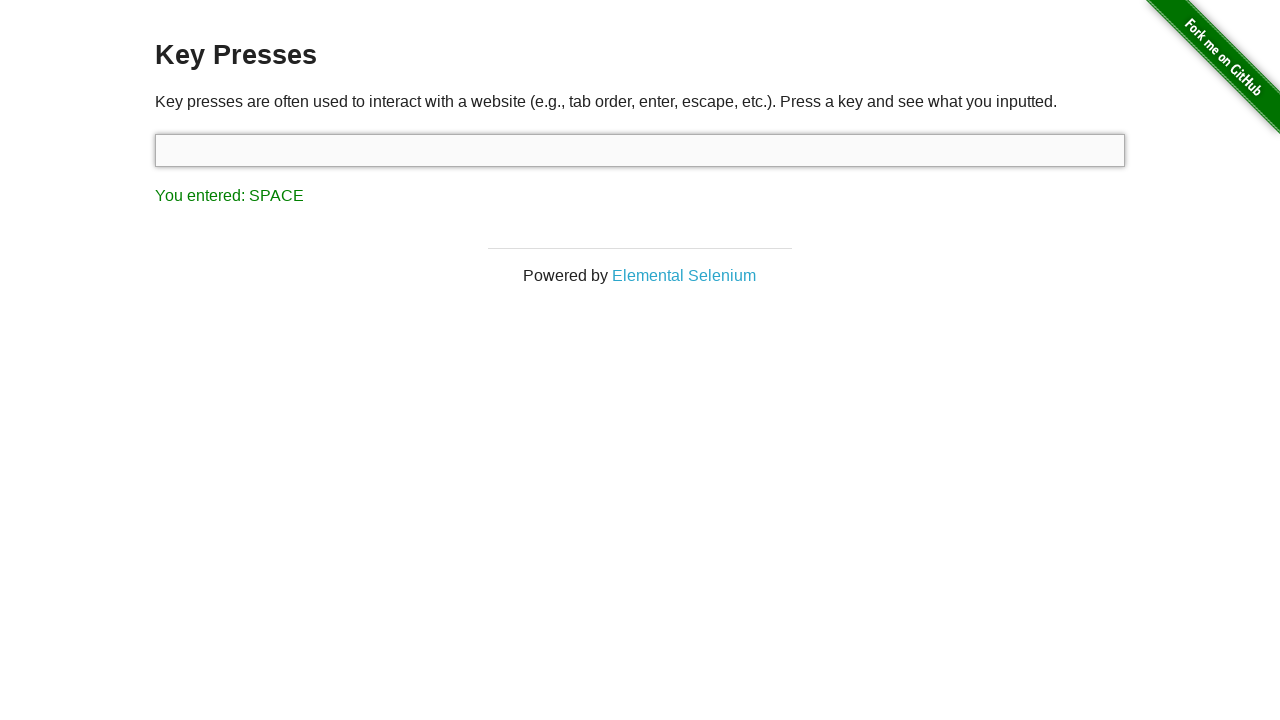

Verified result text matches expected Space key press output
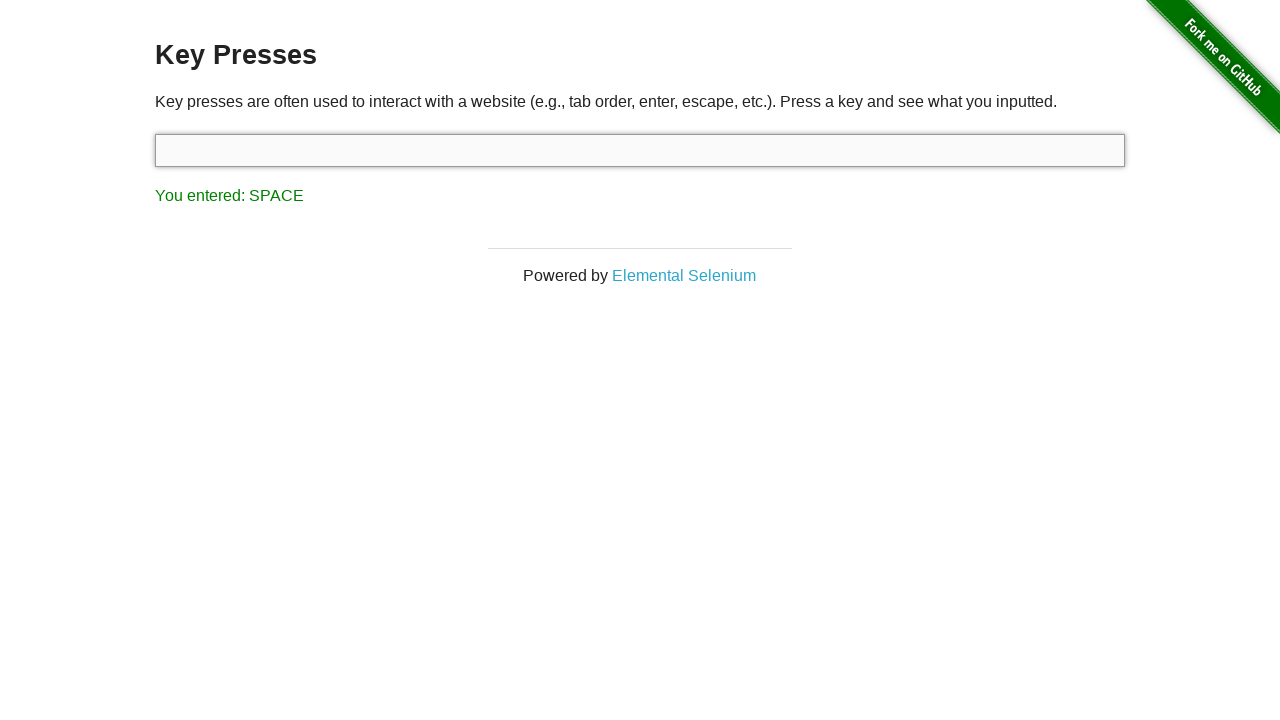

Pressed Left arrow key
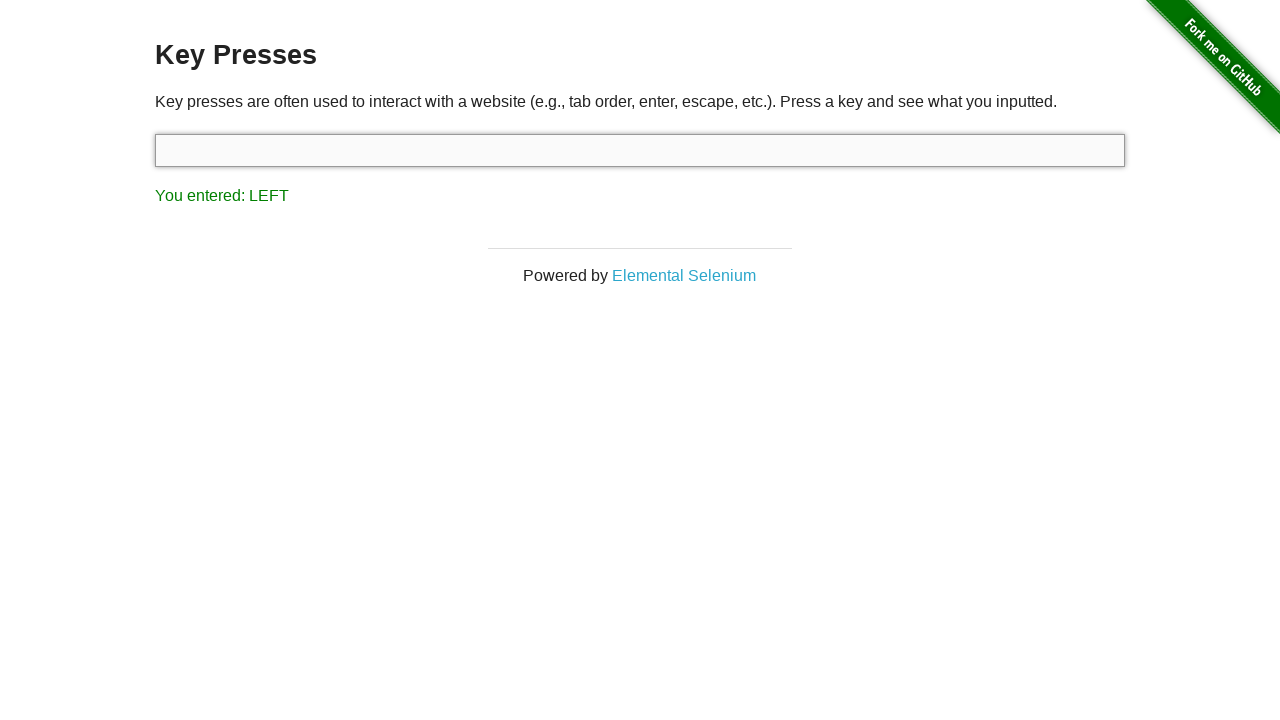

Verified result text matches expected Left arrow key press output
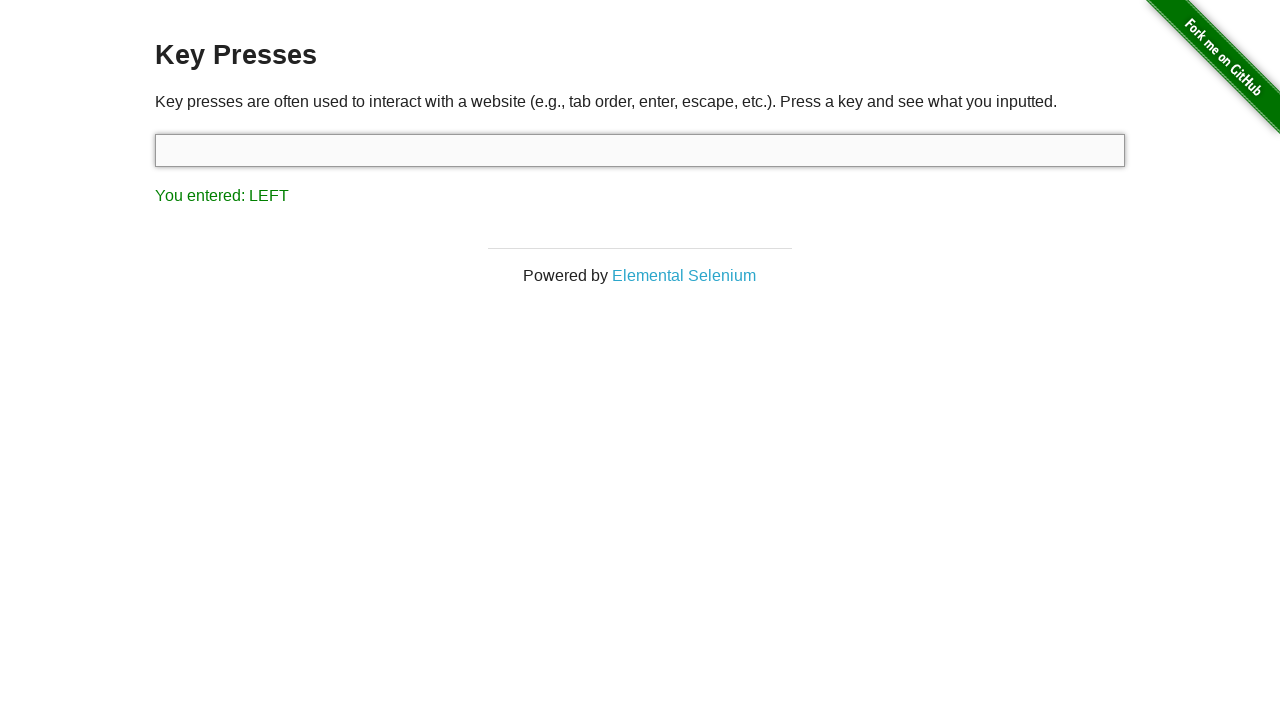

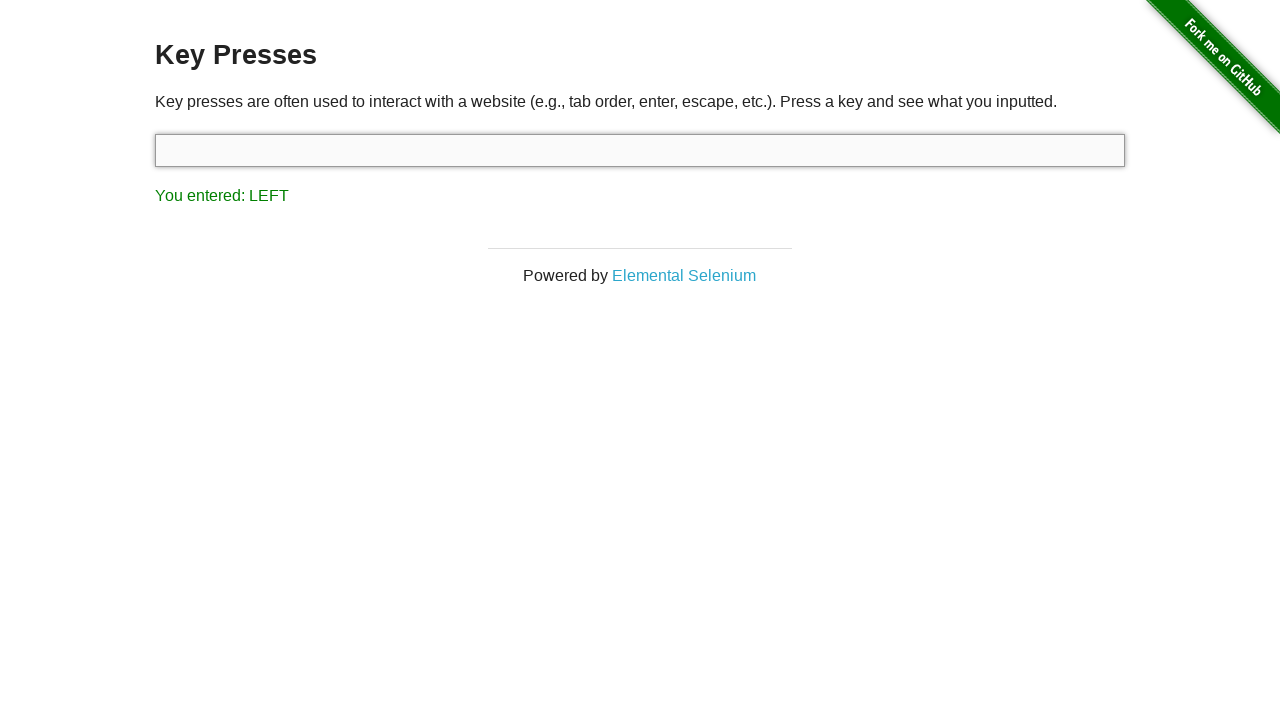